Tests that clicking Clear completed removes completed items from the list.

Starting URL: https://demo.playwright.dev/todomvc

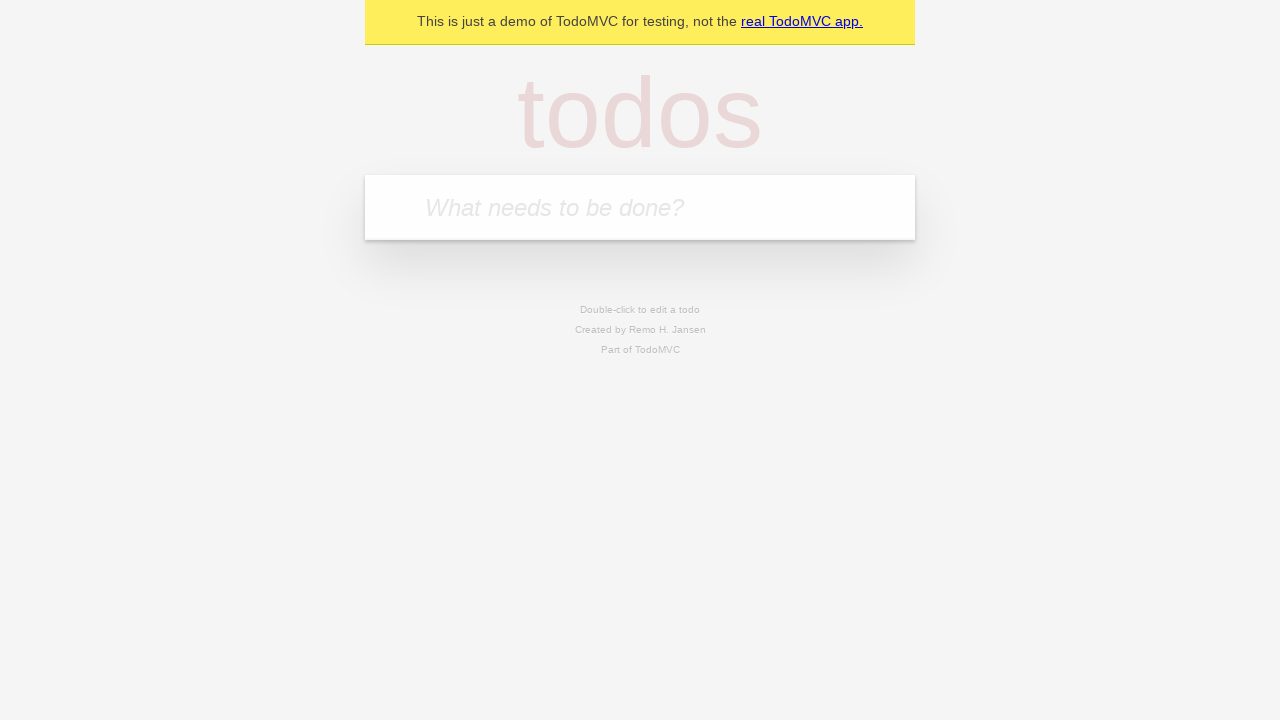

Filled todo input with 'Sent Squeezy a Text' on internal:attr=[placeholder="What needs to be done?"i]
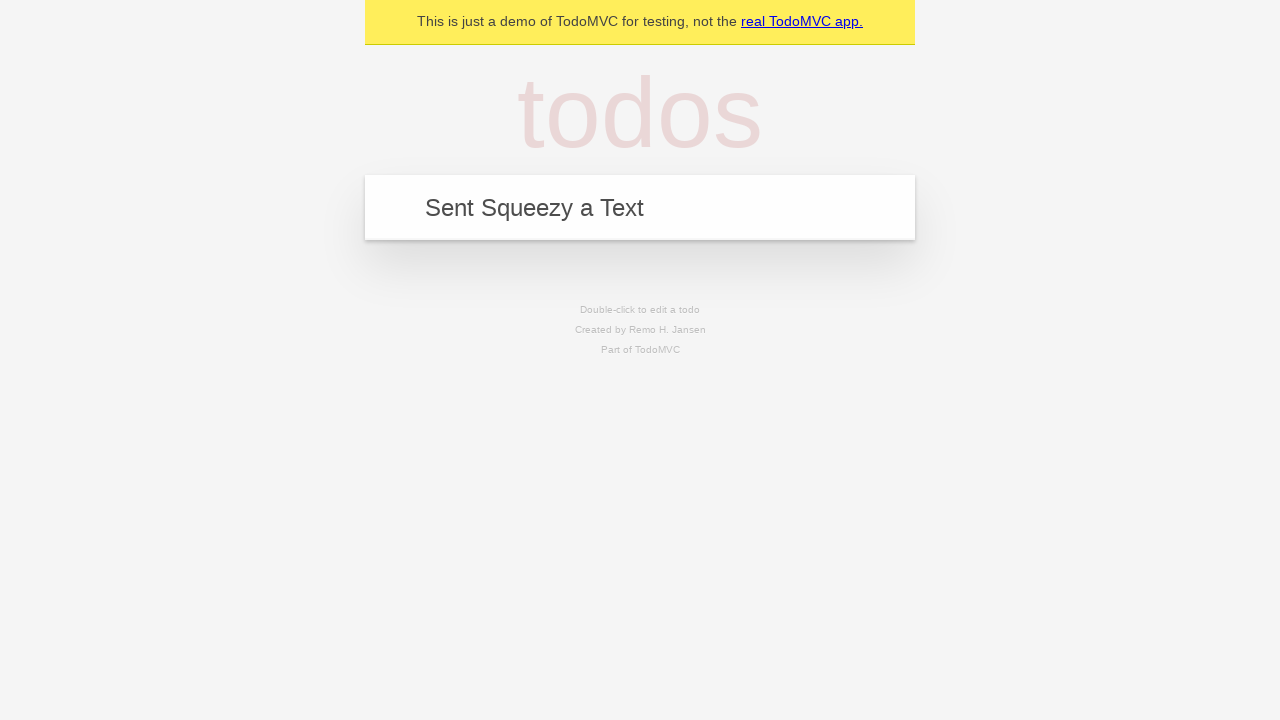

Pressed Enter to add 'Sent Squeezy a Text' to the todo list on internal:attr=[placeholder="What needs to be done?"i]
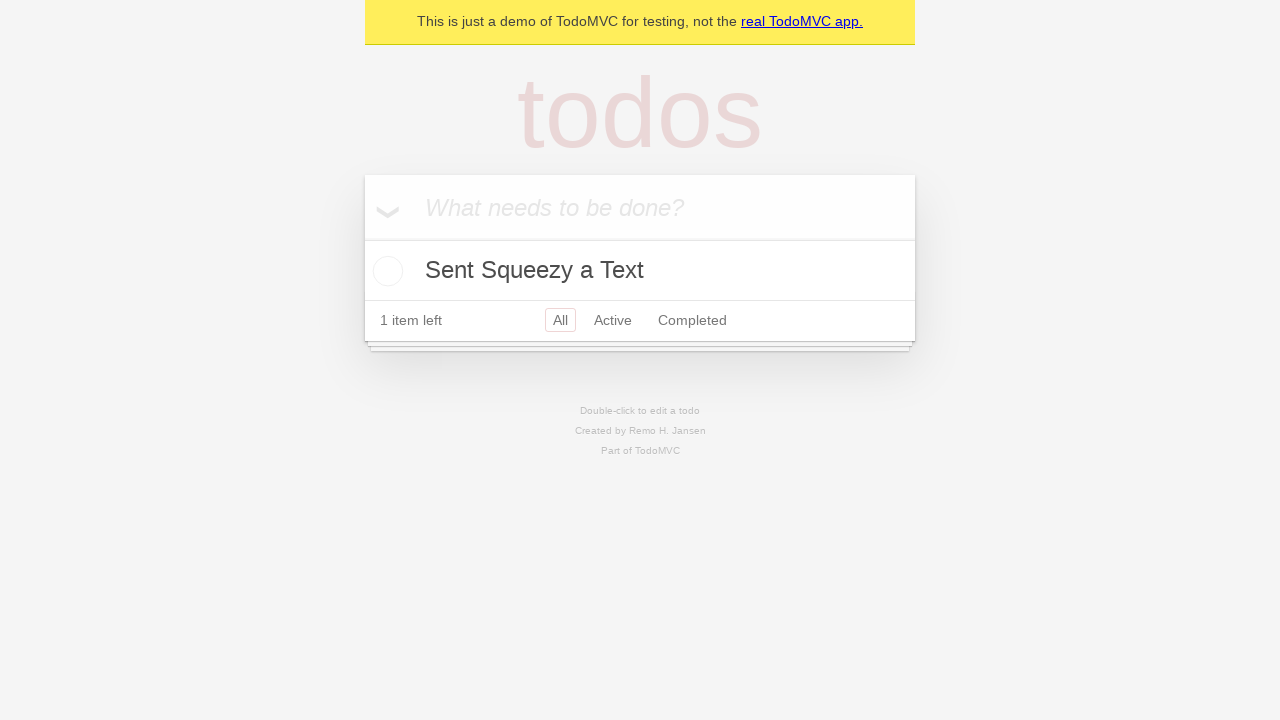

Filled todo input with 'Get my Amazon Delivery' on internal:attr=[placeholder="What needs to be done?"i]
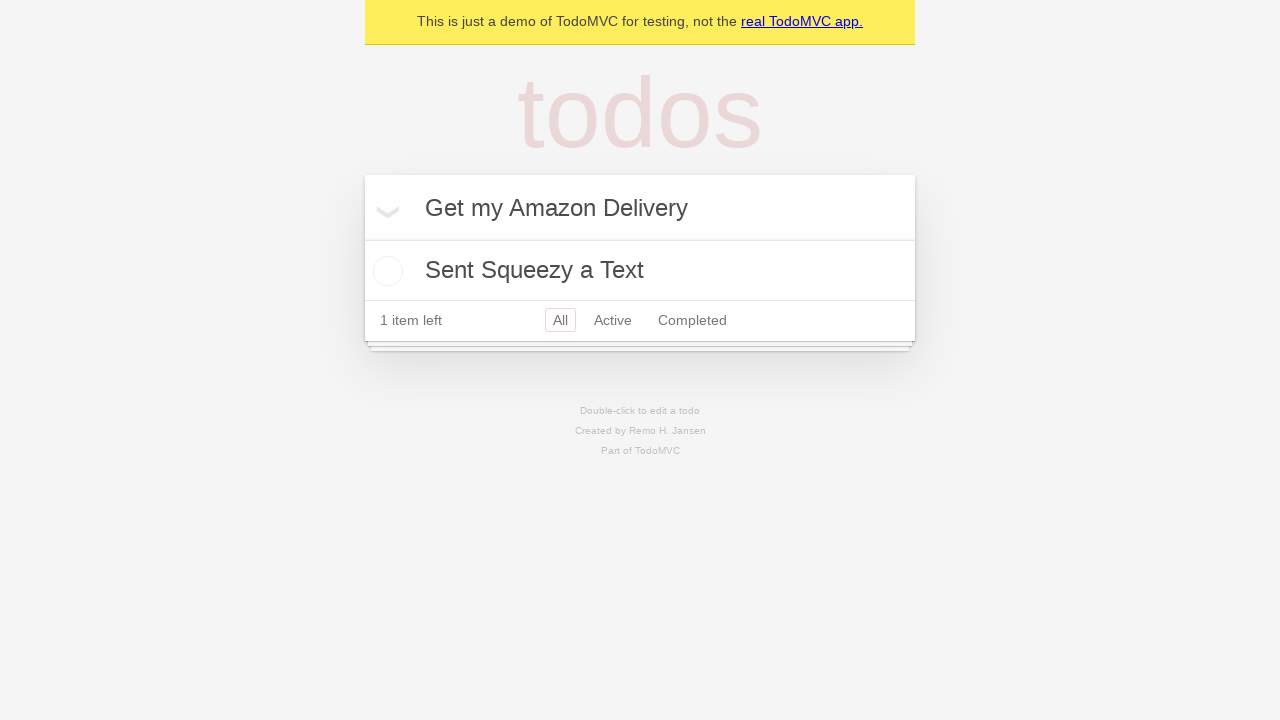

Pressed Enter to add 'Get my Amazon Delivery' to the todo list on internal:attr=[placeholder="What needs to be done?"i]
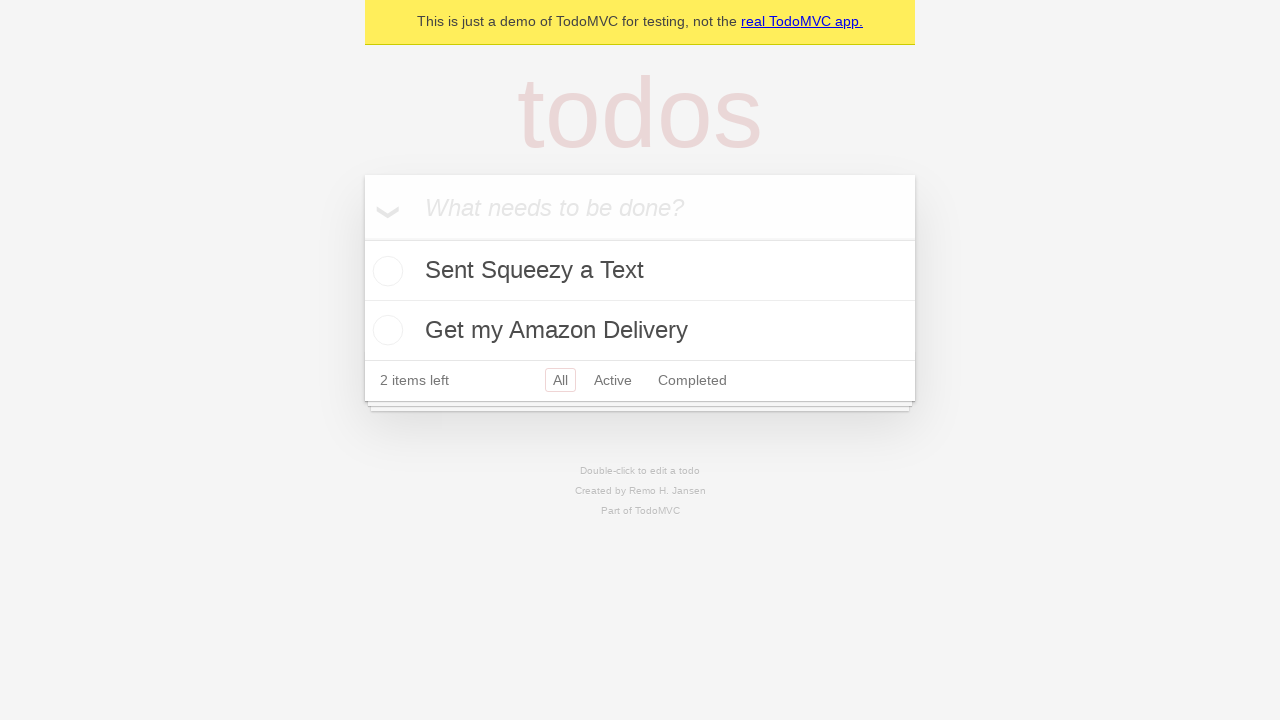

Filled todo input with 'Fix this dumb bug!' on internal:attr=[placeholder="What needs to be done?"i]
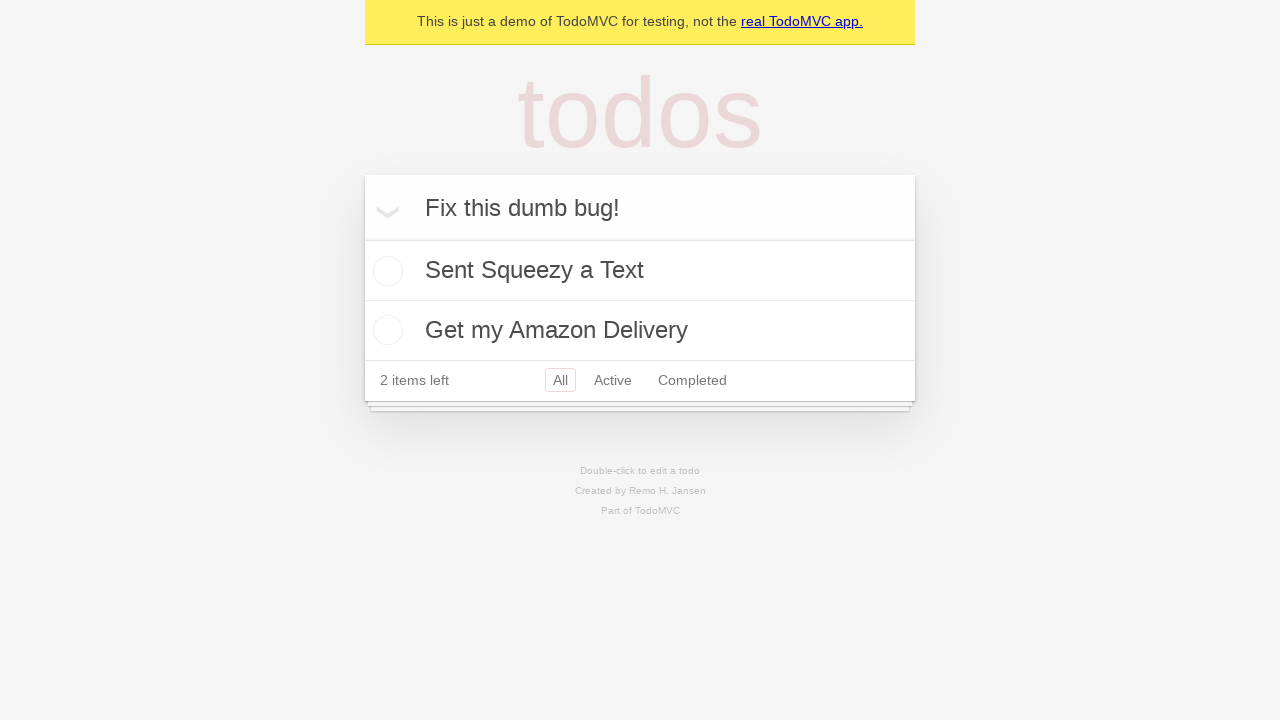

Pressed Enter to add 'Fix this dumb bug!' to the todo list on internal:attr=[placeholder="What needs to be done?"i]
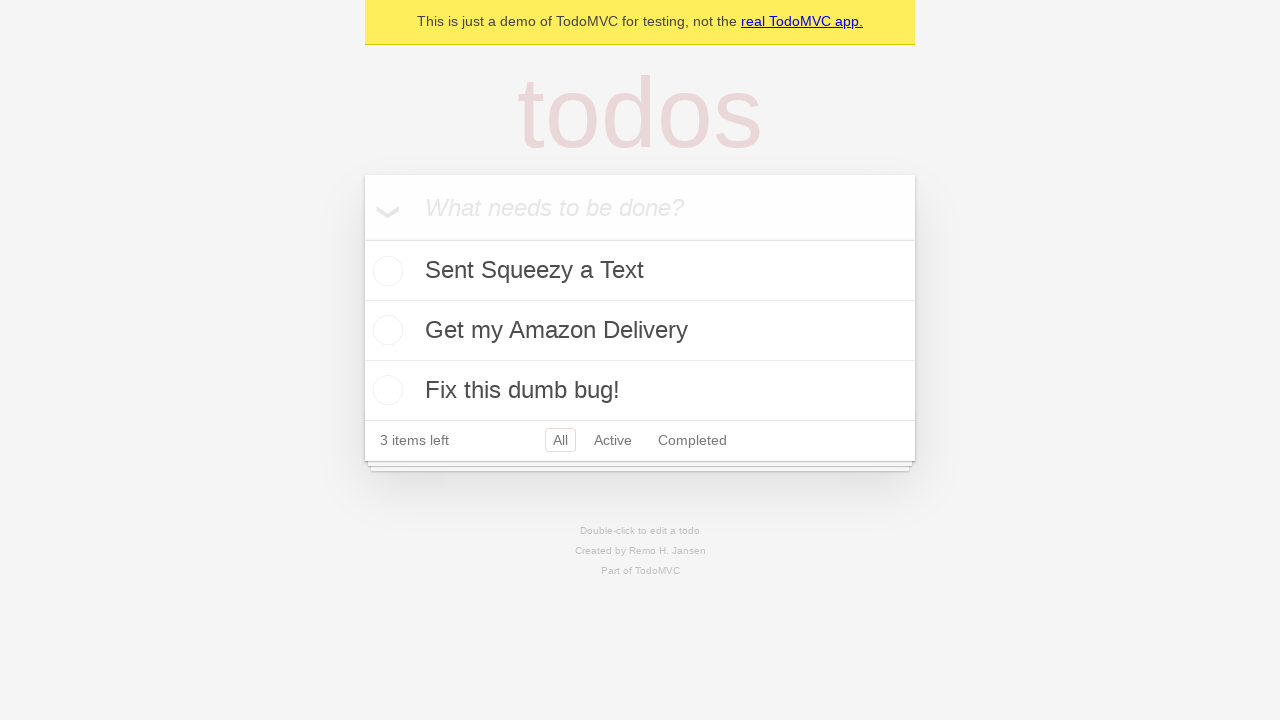

Waited for todo items to appear
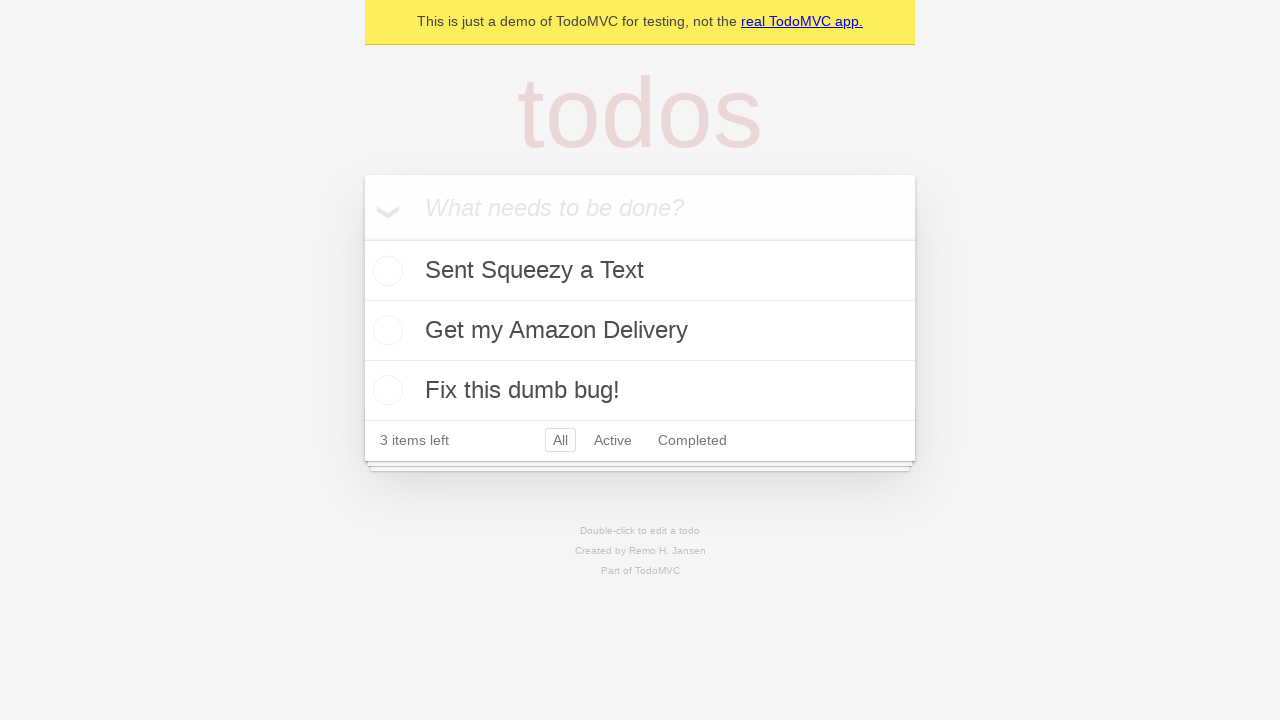

Checked the second todo item as completed at (385, 330) on internal:testid=[data-testid="todo-item"s] >> nth=1 >> internal:role=checkbox
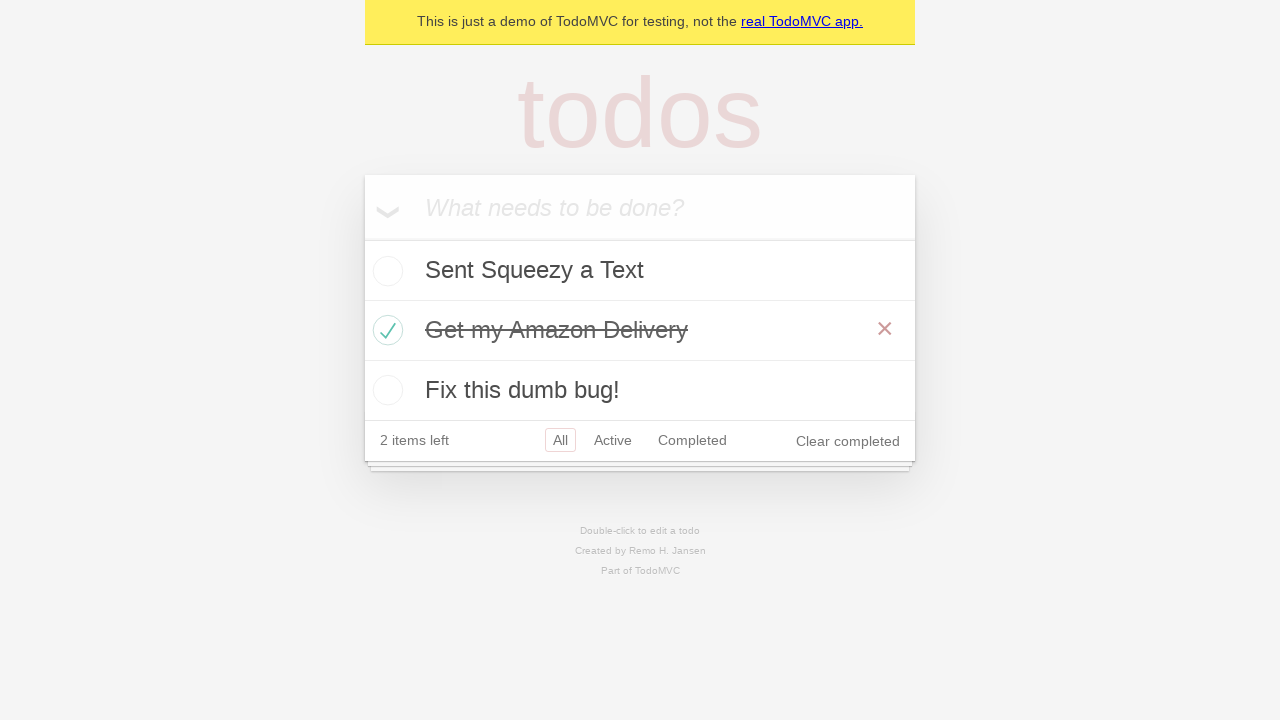

Clicked 'Clear completed' button to remove completed items at (848, 441) on internal:role=button[name="Clear completed"i]
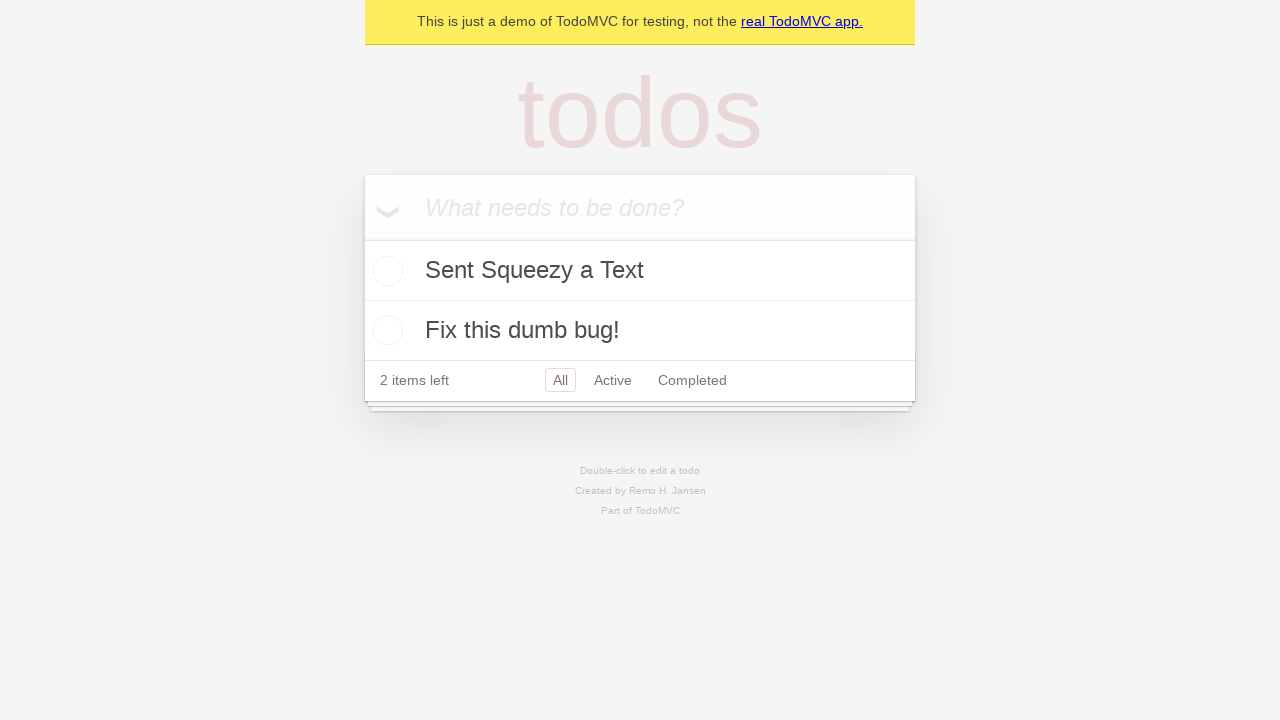

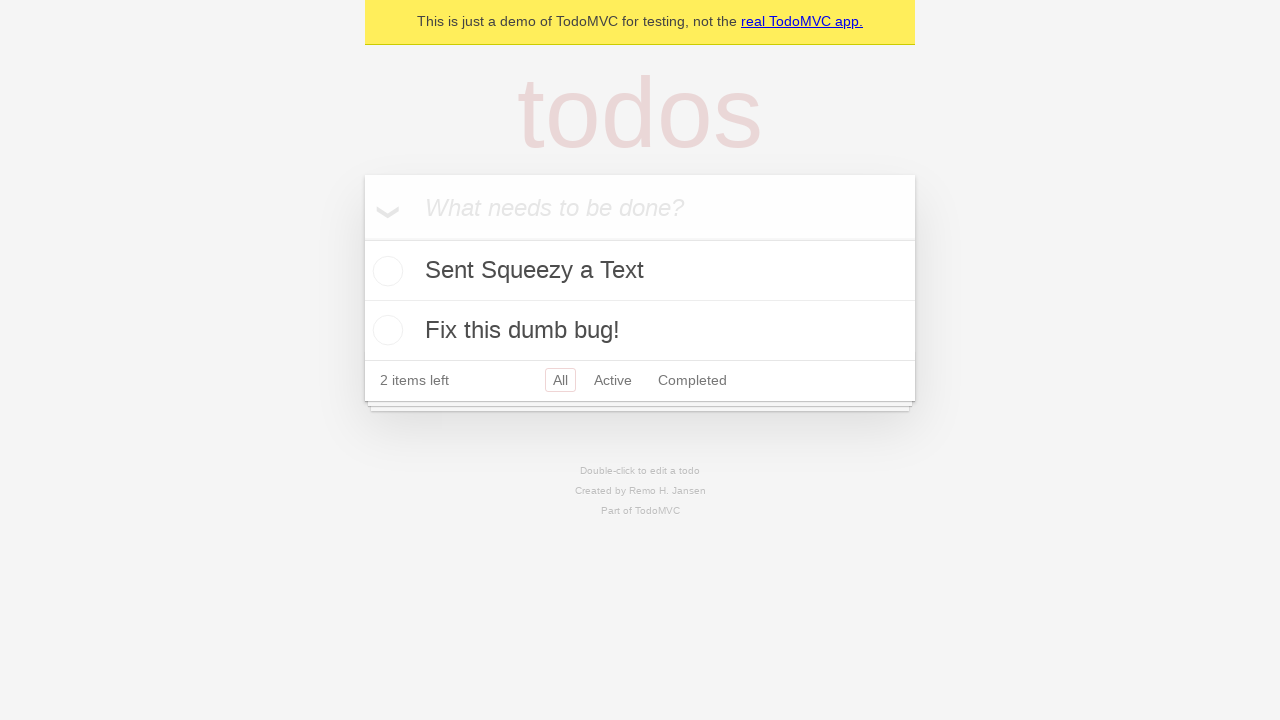